Tests clicking on the login button using CSS selector to verify the locator functionality on the demo e-commerce site

Starting URL: https://www.demoblaze.com/

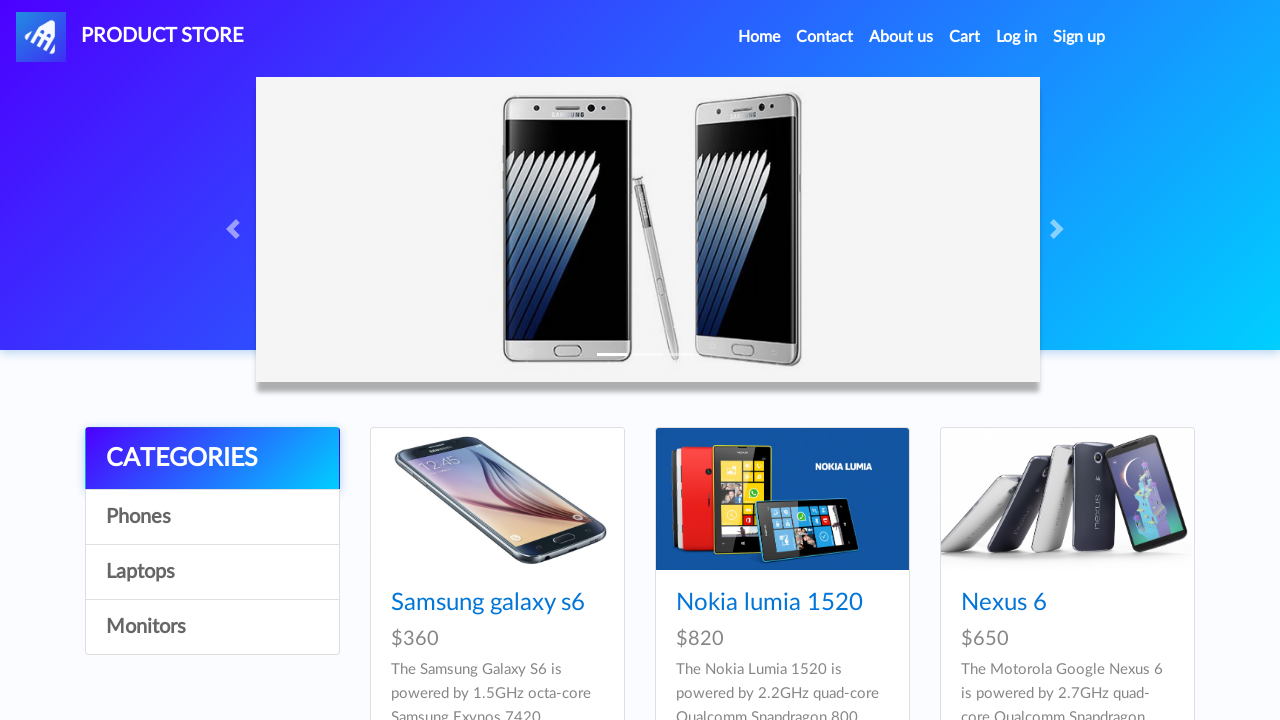

Clicked login button using CSS selector on demoblaze.com at (1017, 37) on #login2
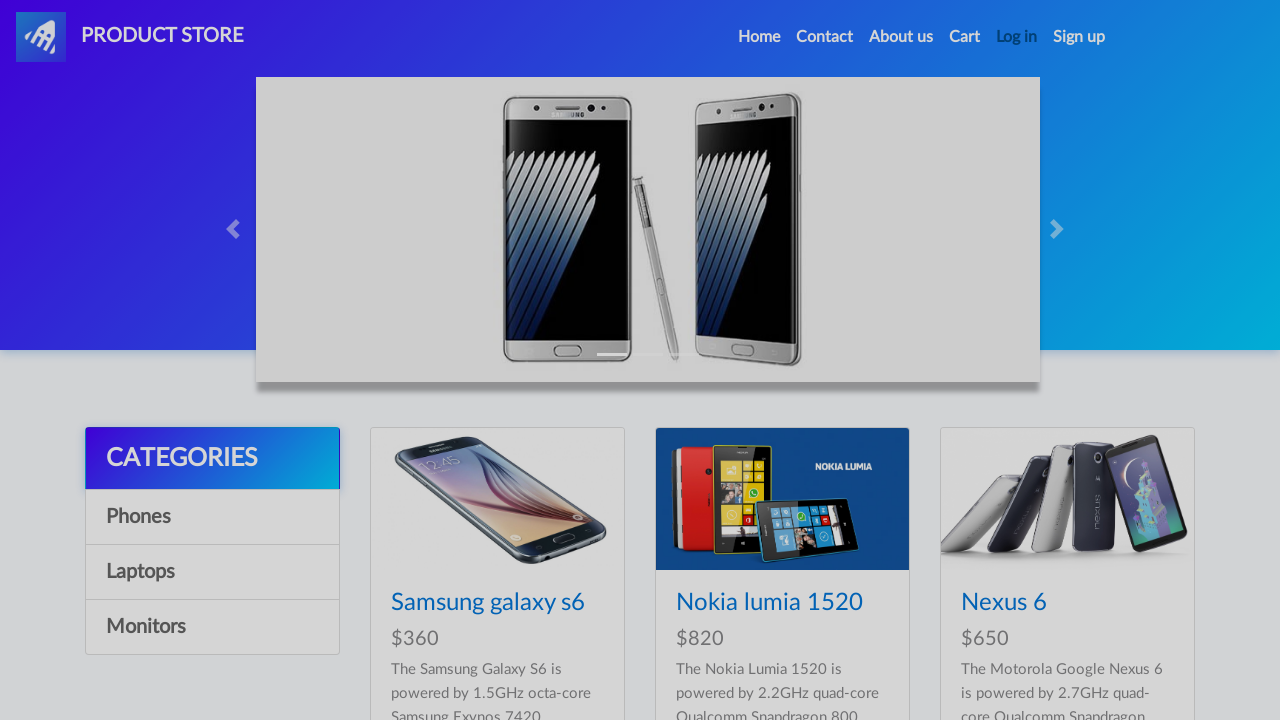

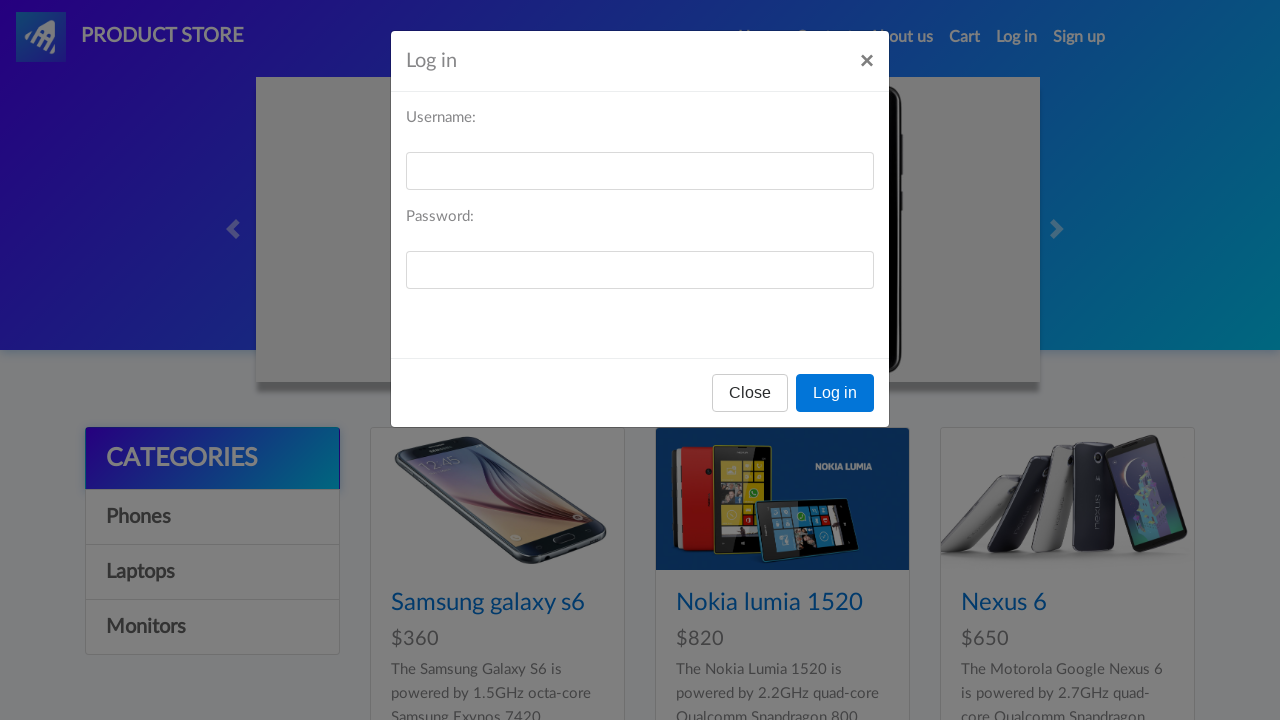